Tests the Quit button functionality on the mark page after completing all trivia questions

Starting URL: https://shemsvcollege.github.io/Trivia/

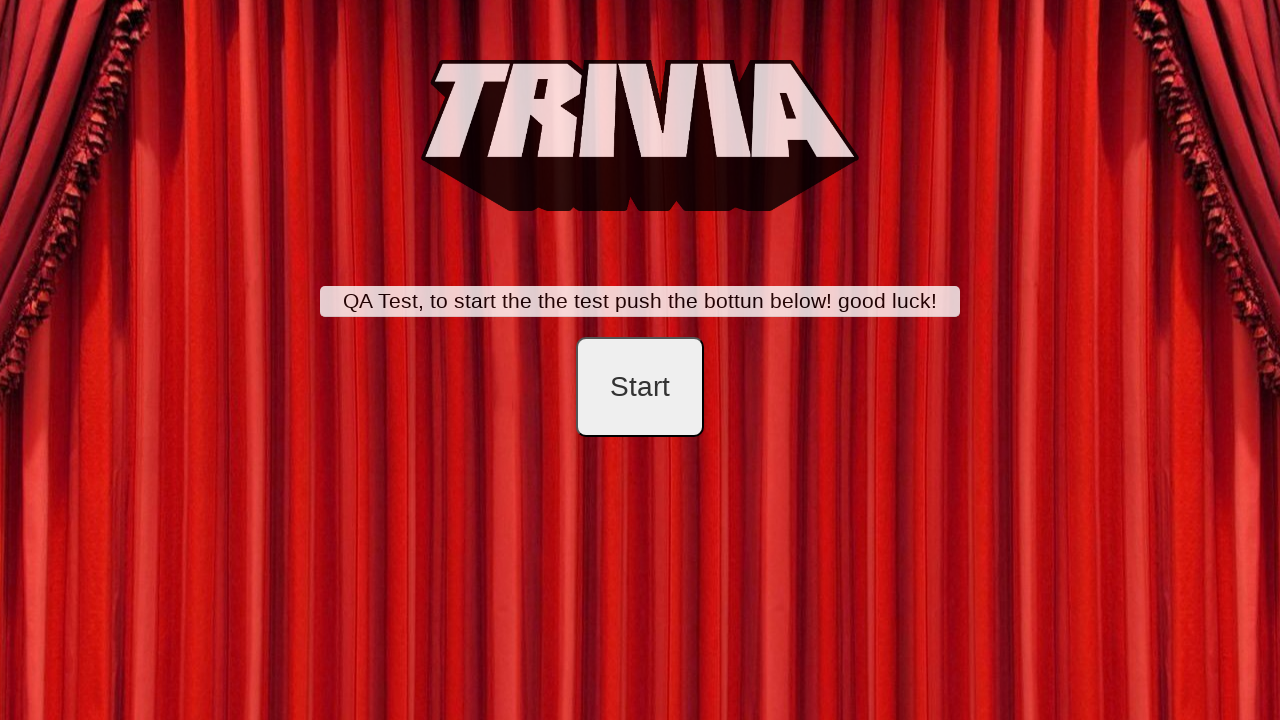

Clicked start button at (640, 387) on #startB
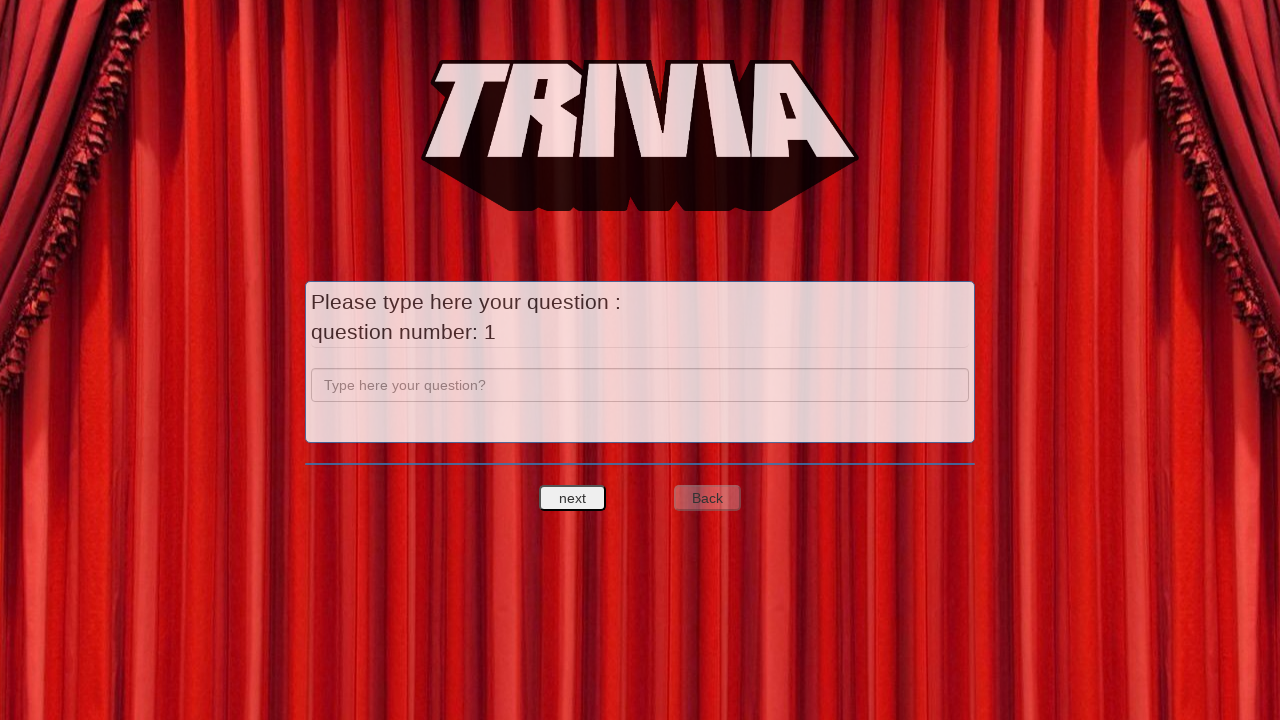

Filled question 1 field with 'a' on input[name='question']
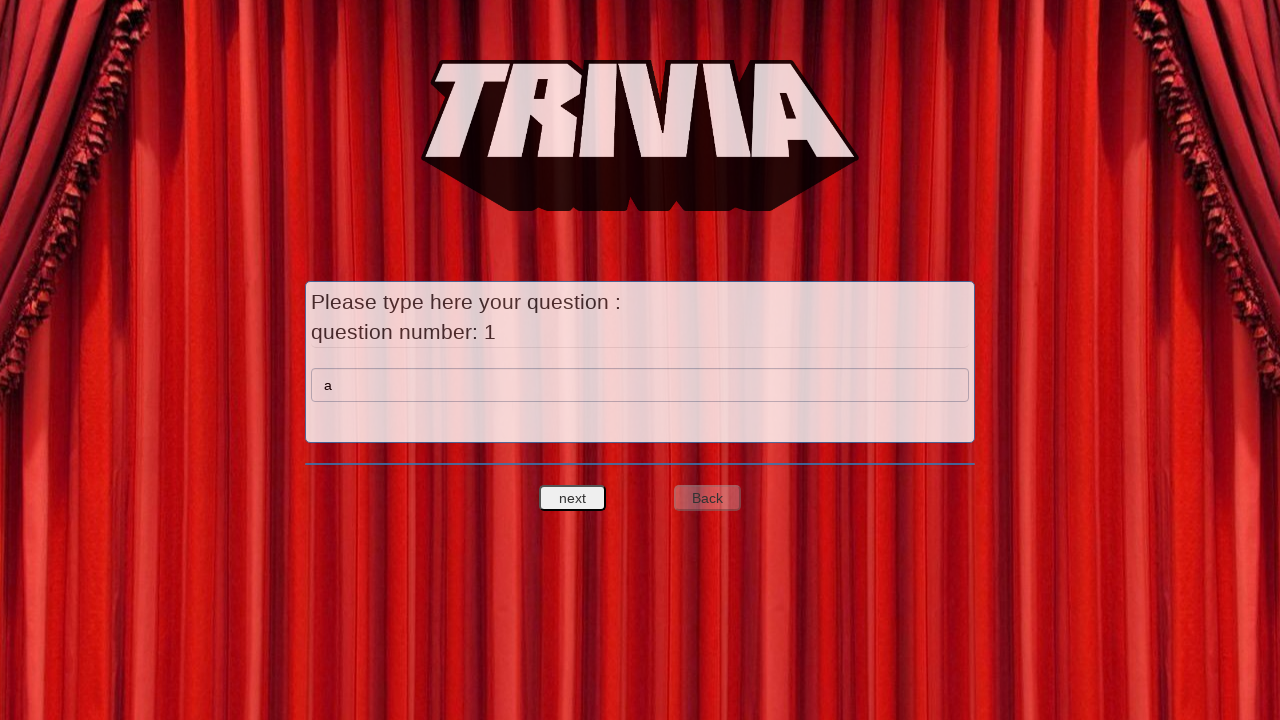

Clicked next button to proceed to answers for question 1 at (573, 498) on #nextquest
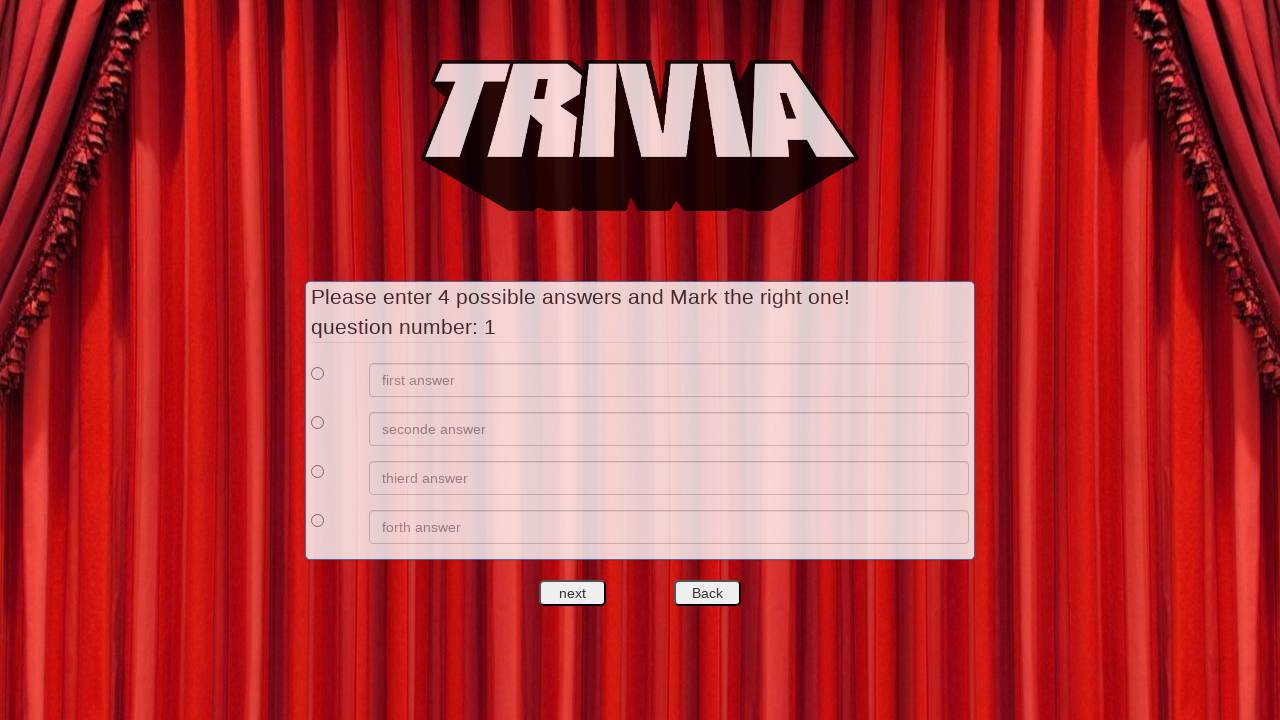

Filled answer 1 with 'a' on //*[@id='answers']/div[1]/div[2]/input
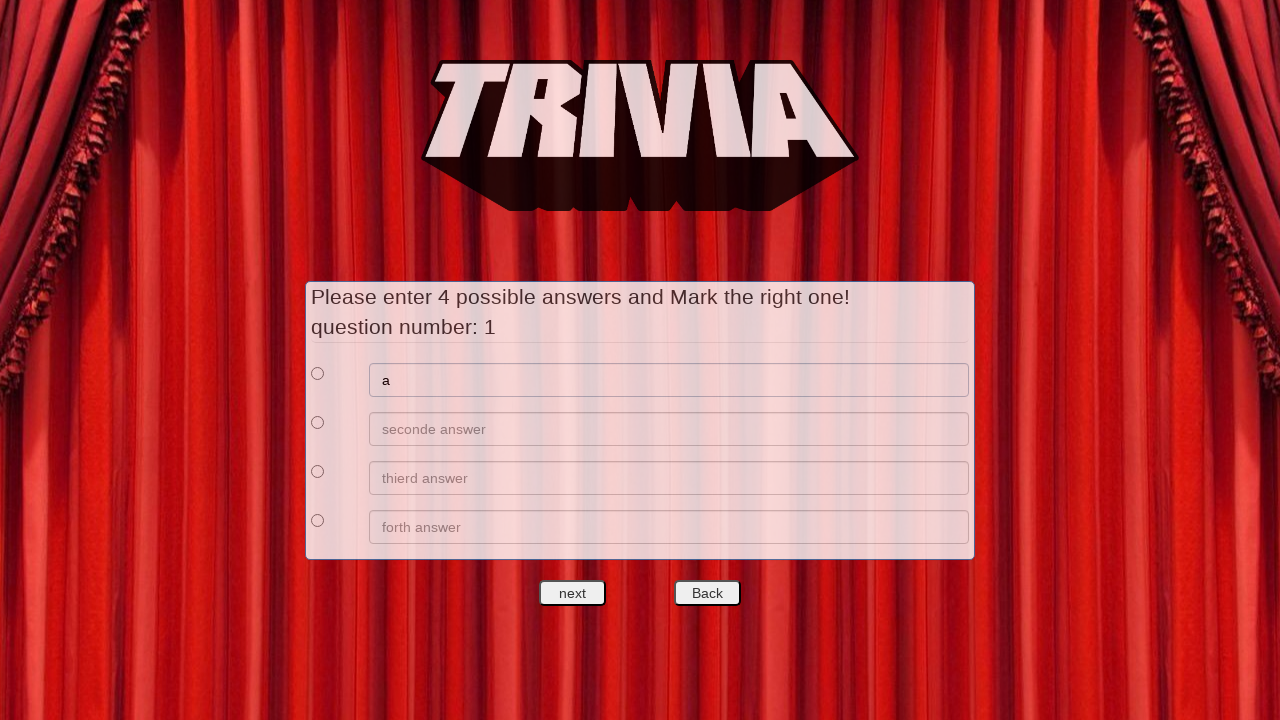

Filled answer 2 with 'b' on //*[@id='answers']/div[2]/div[2]/input
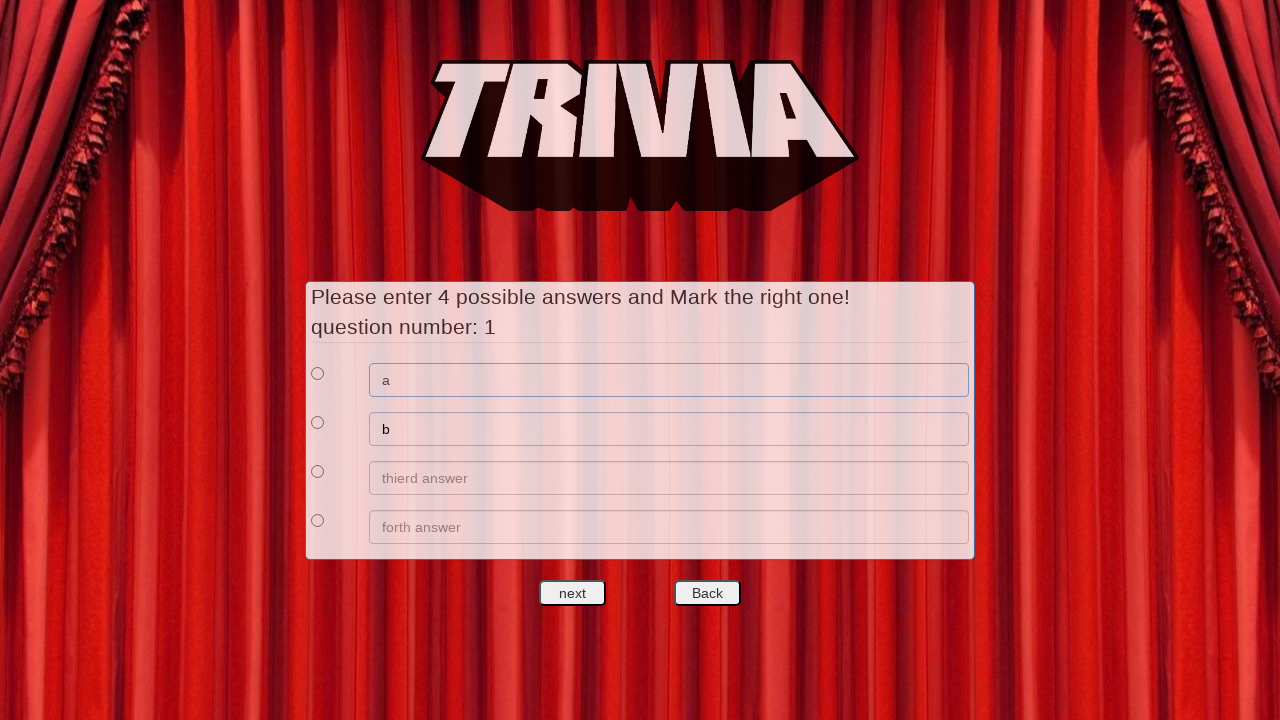

Filled answer 3 with 'c' on //*[@id='answers']/div[3]/div[2]/input
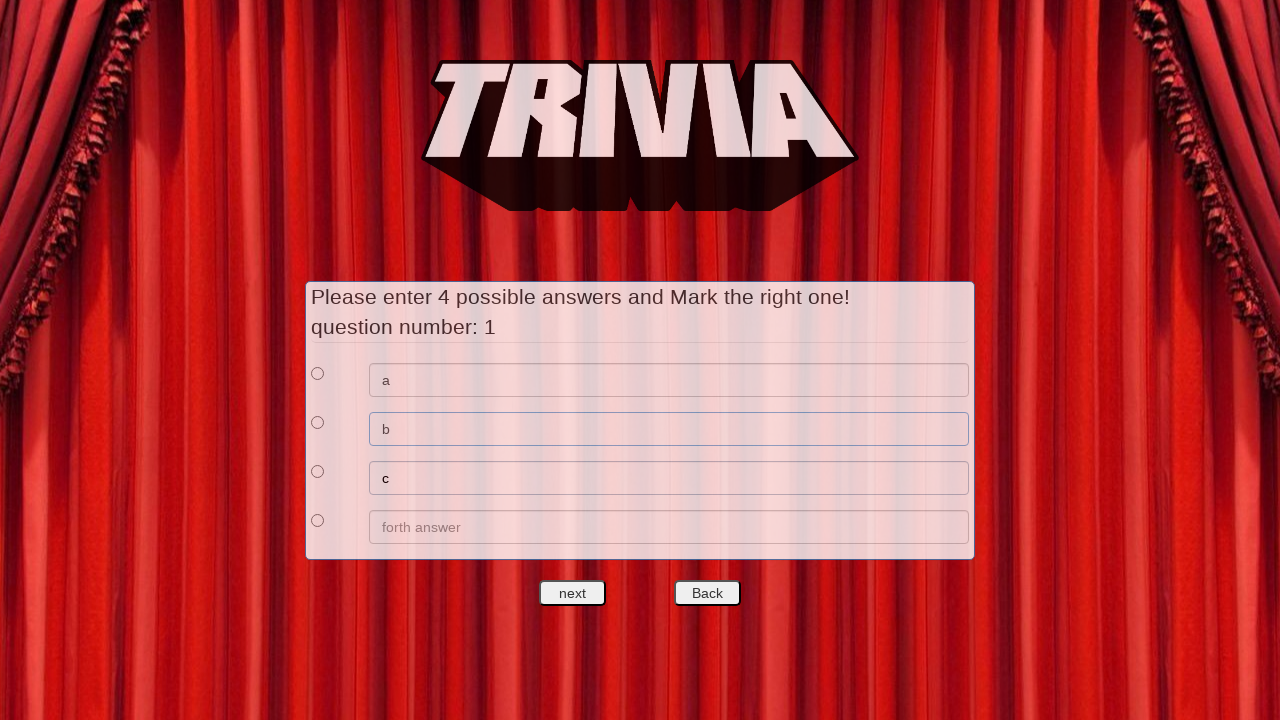

Filled answer 4 with 'd' on //*[@id='answers']/div[4]/div[2]/input
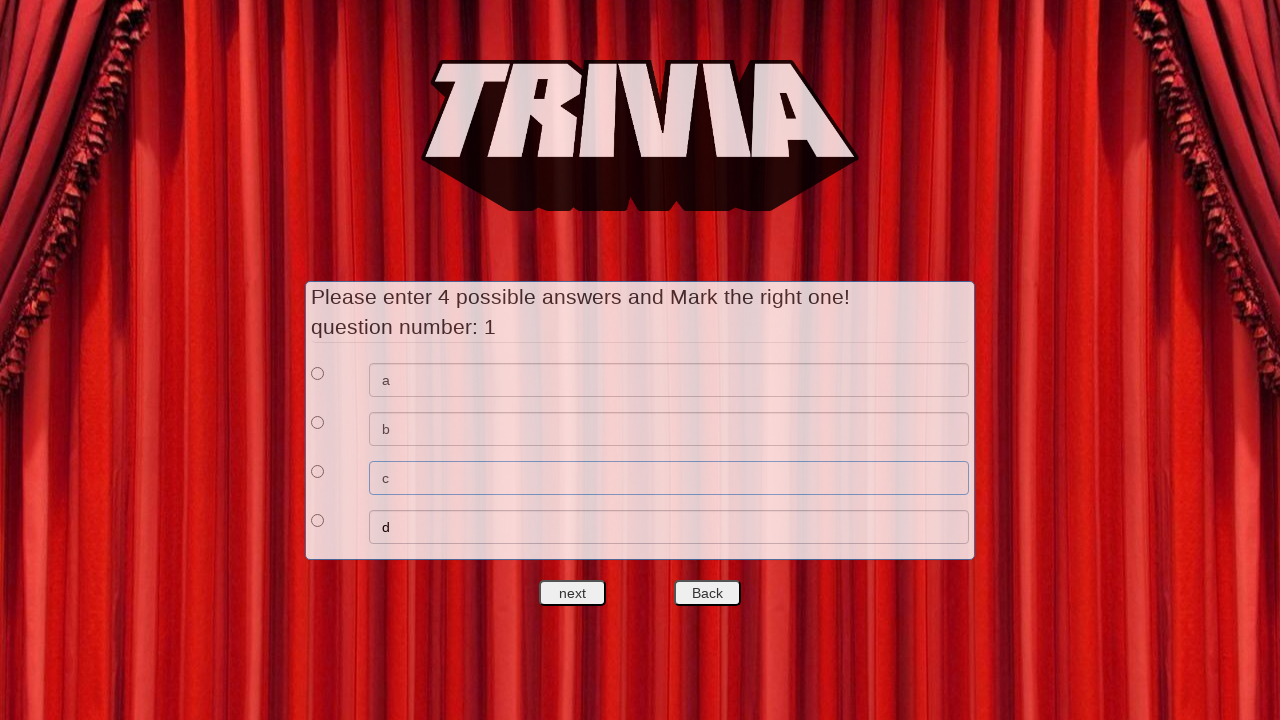

Selected answer 1 as correct at (318, 373) on xpath=//*[@id='answers']/div[1]/div[1]/input
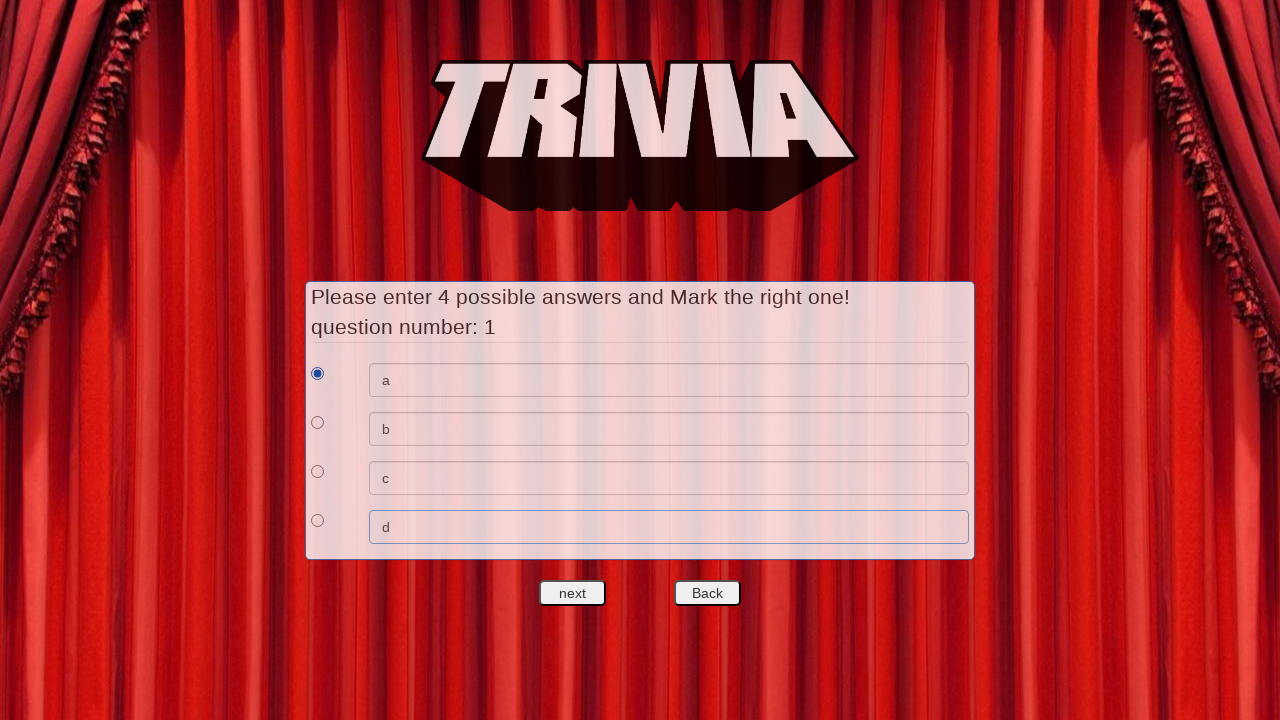

Clicked next to move to question 2 at (573, 593) on #nextquest
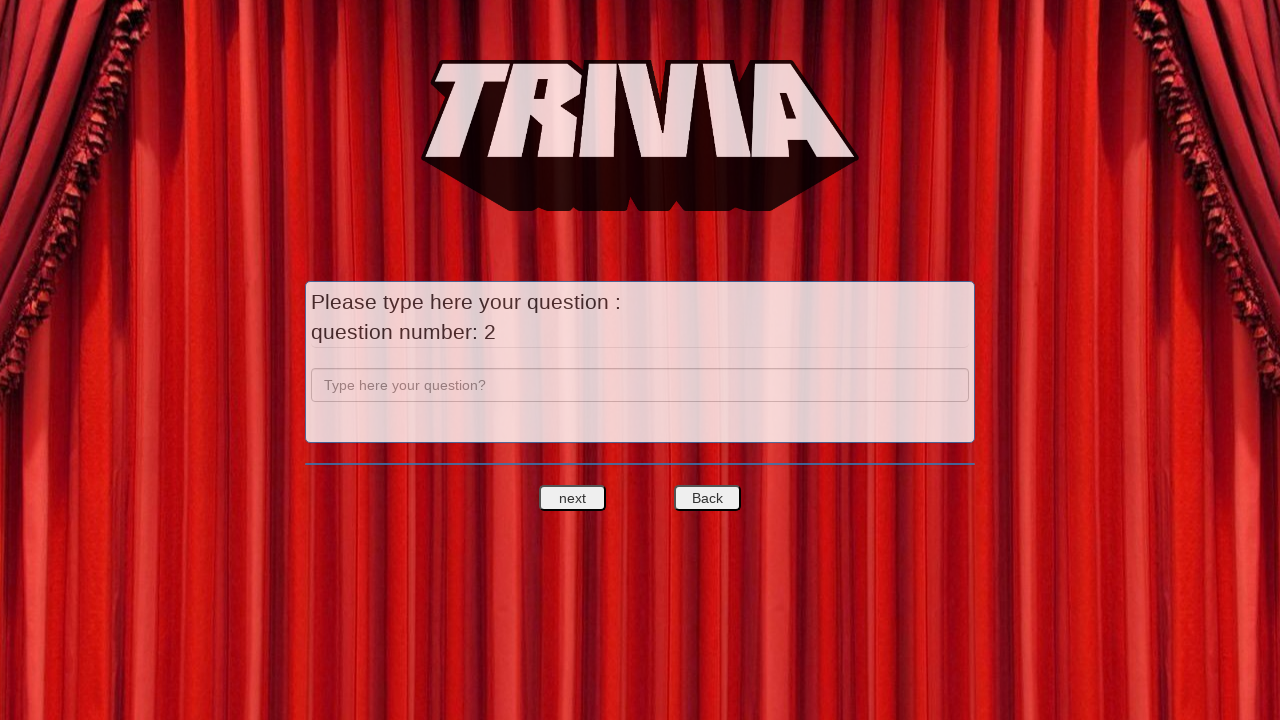

Filled question 2 field with 'b' on input[name='question']
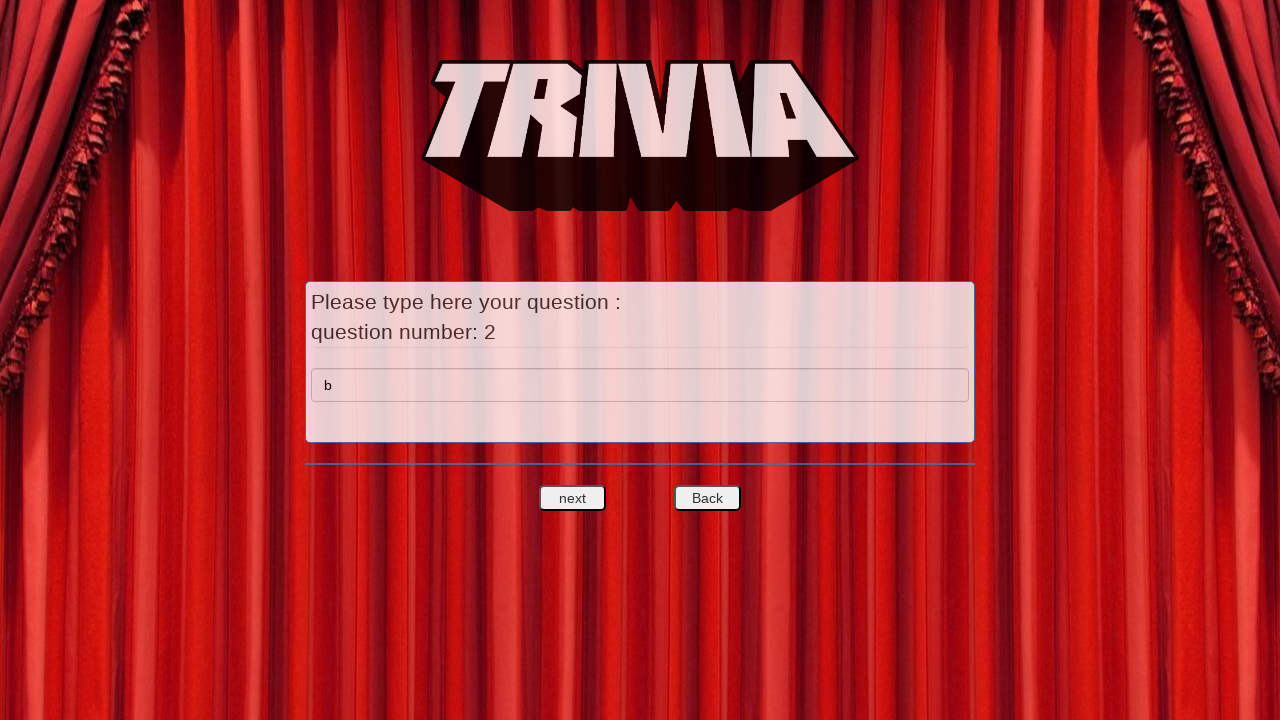

Clicked next button to proceed to answers for question 2 at (573, 498) on #nextquest
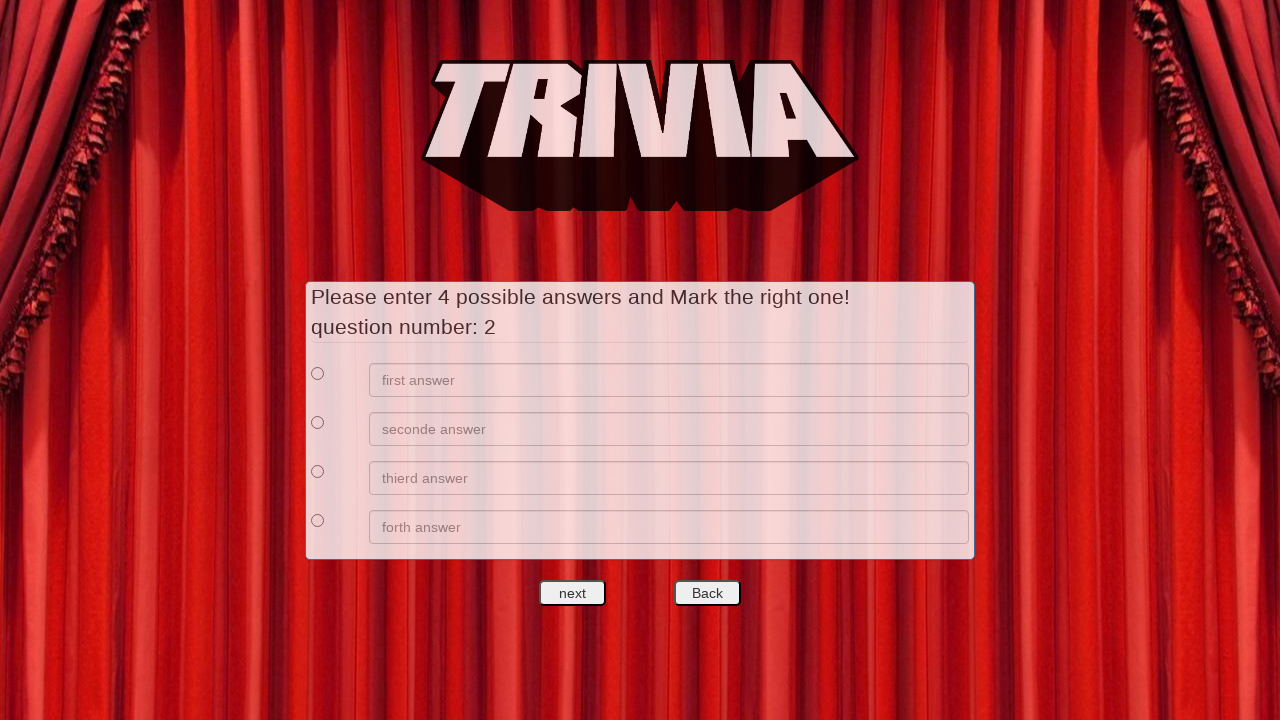

Filled answer 1 with 'e' on //*[@id='answers']/div[1]/div[2]/input
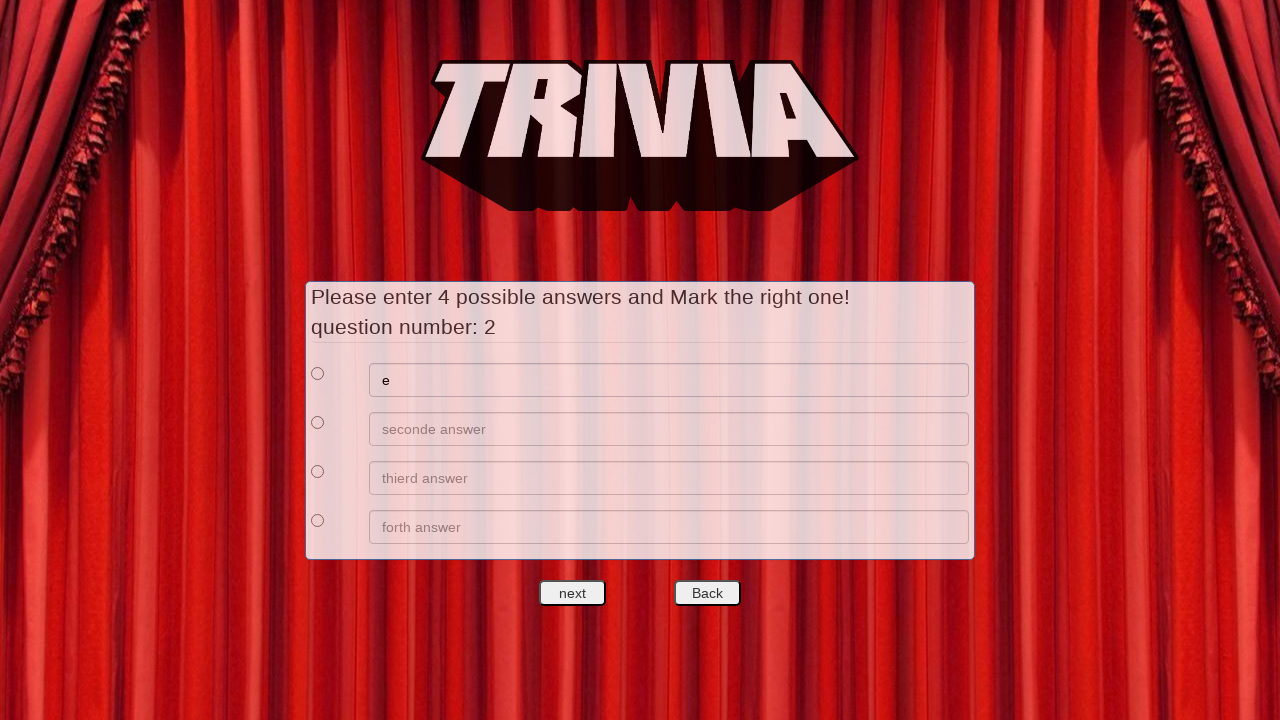

Filled answer 2 with 'f' on //*[@id='answers']/div[2]/div[2]/input
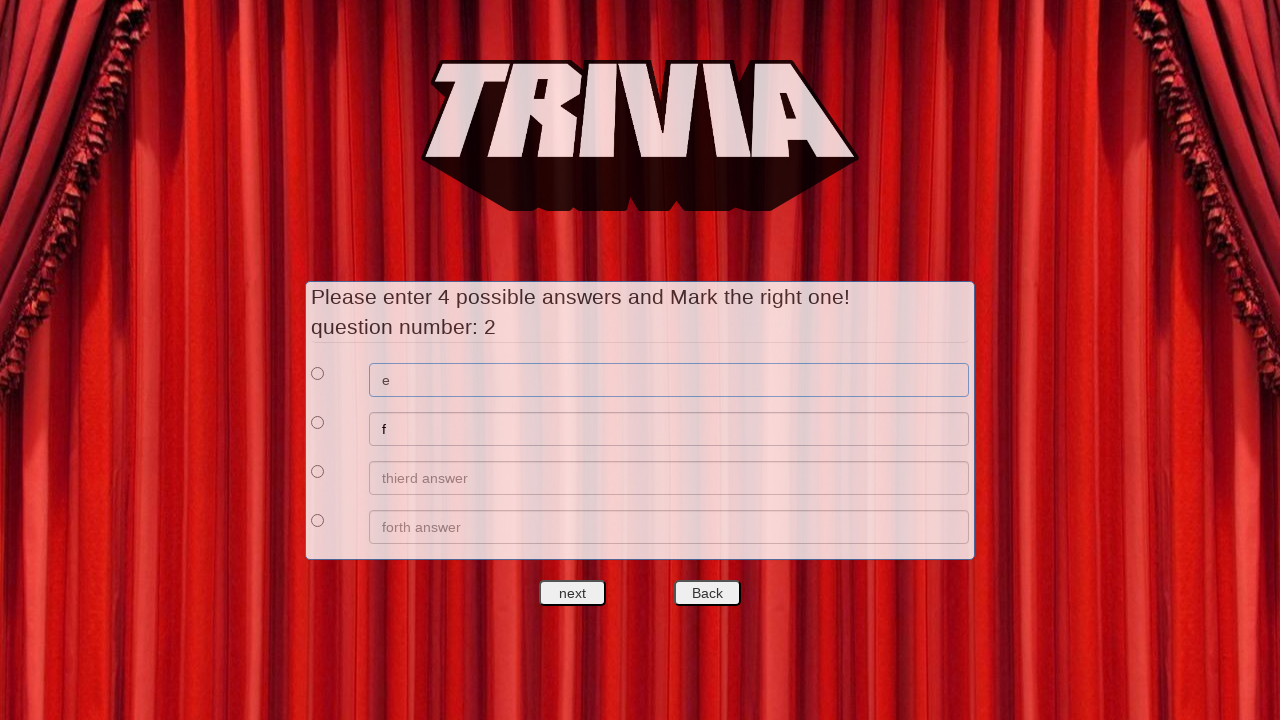

Filled answer 3 with 'g' on //*[@id='answers']/div[3]/div[2]/input
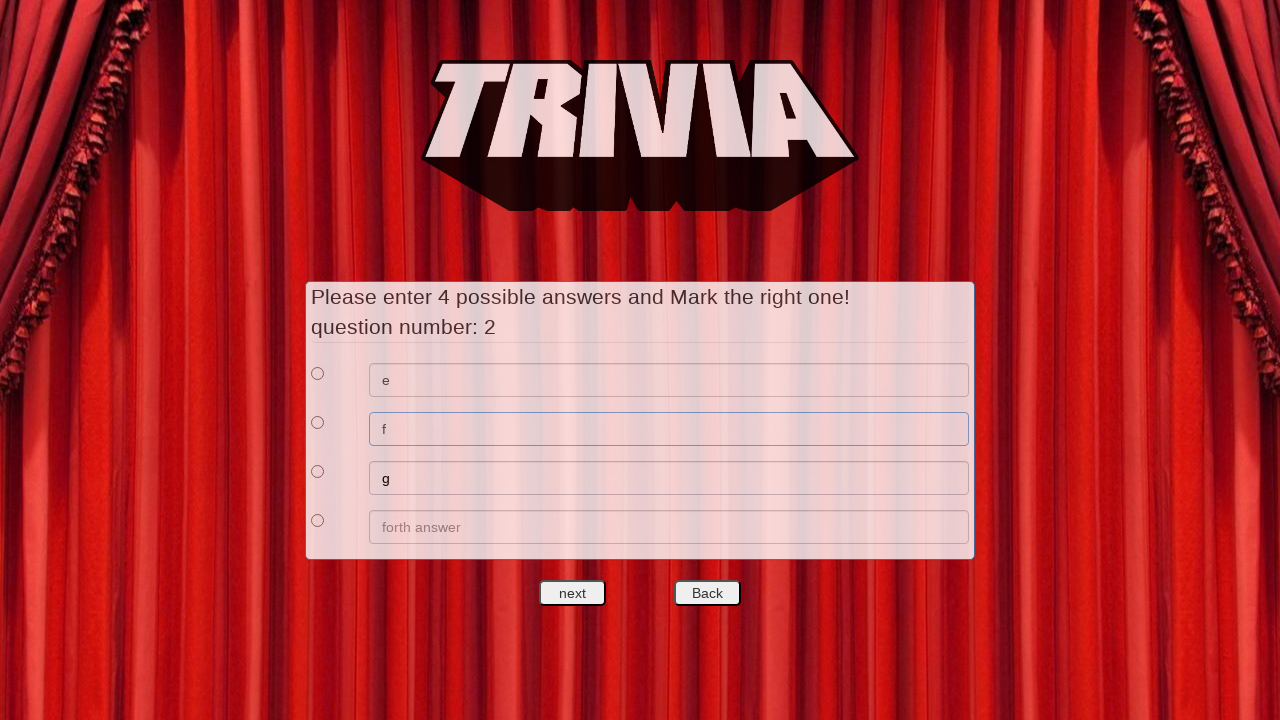

Filled answer 4 with 'h' on //*[@id='answers']/div[4]/div[2]/input
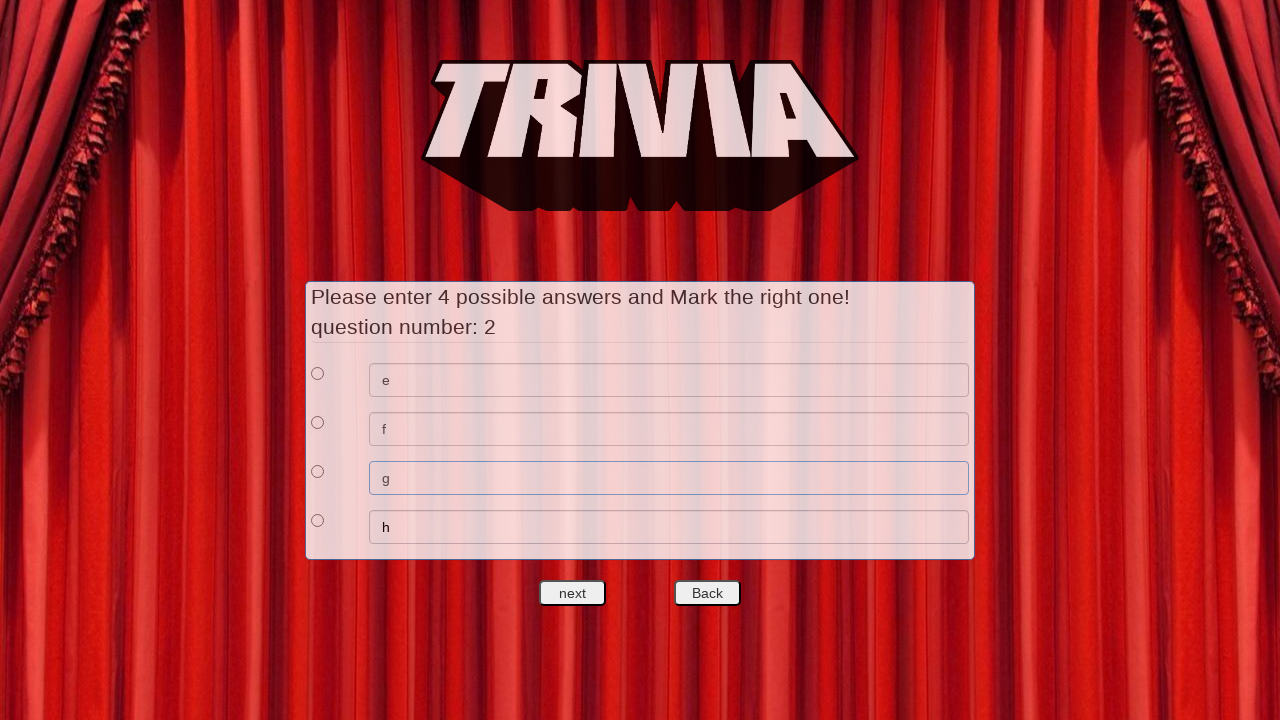

Selected answer 1 as correct at (318, 373) on xpath=//*[@id='answers']/div[1]/div[1]/input
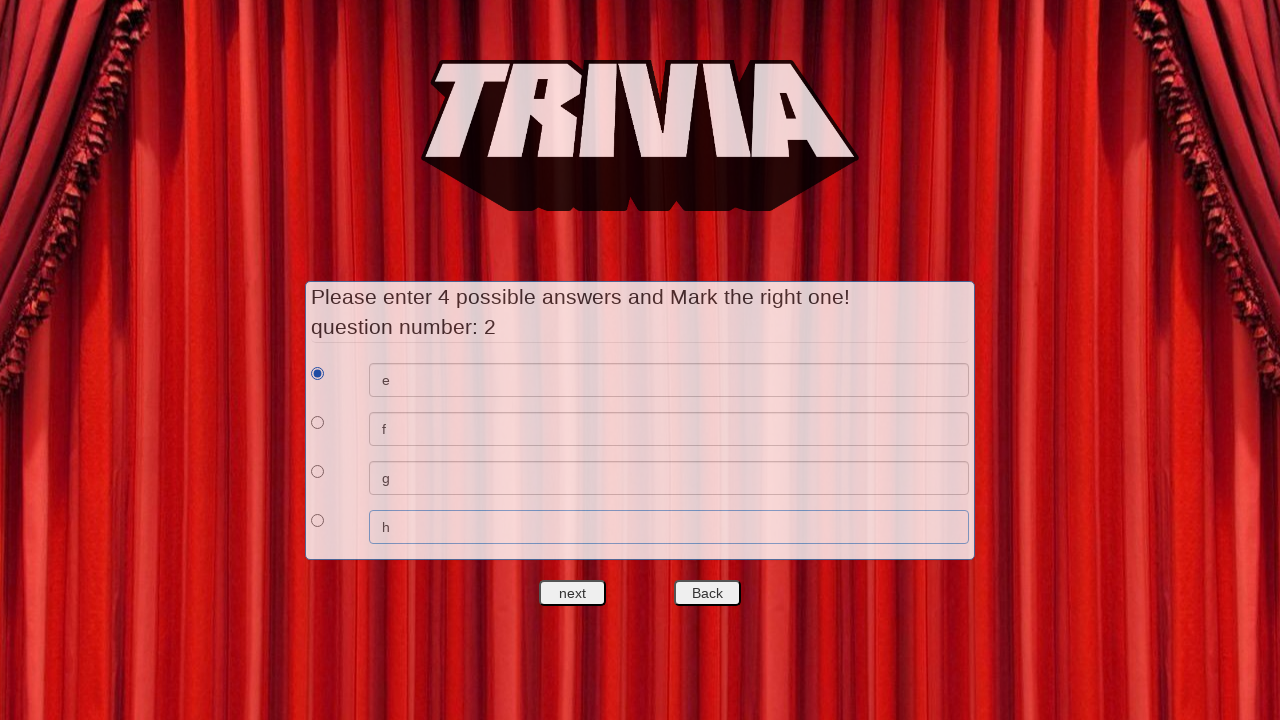

Clicked next to move to question 3 at (573, 593) on #nextquest
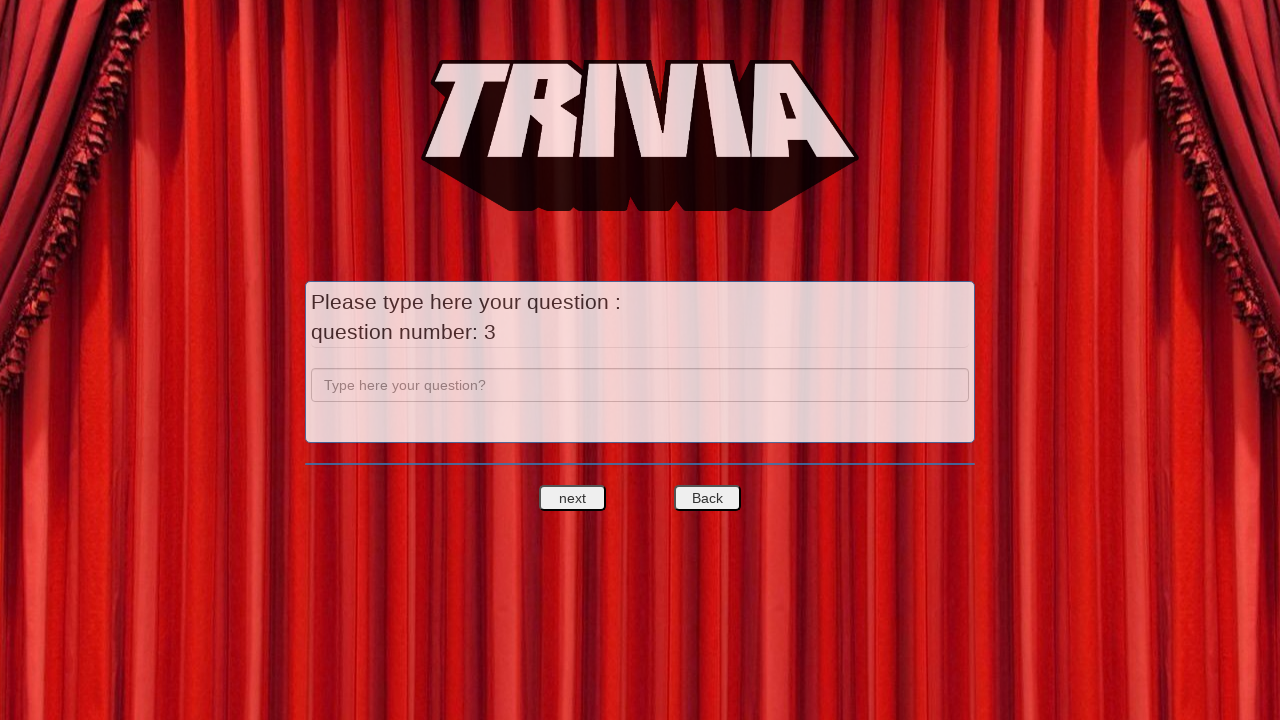

Filled question 3 field with 'c' on input[name='question']
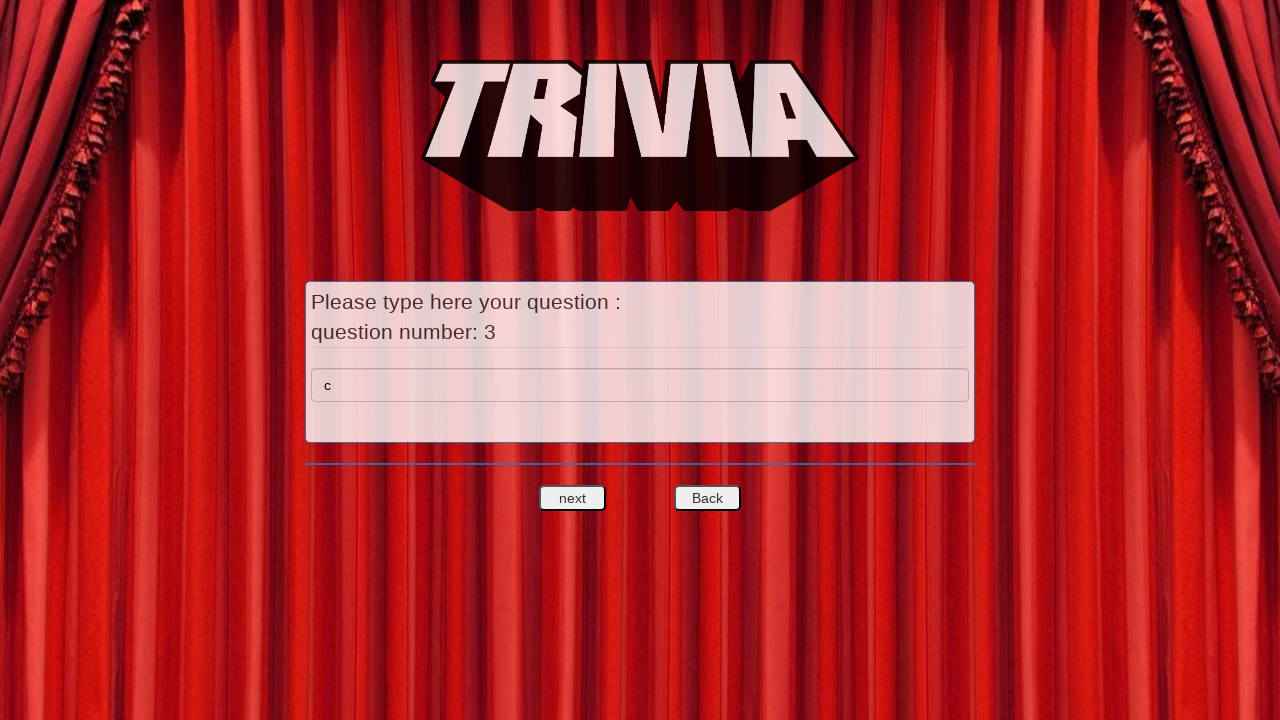

Clicked next button to proceed to answers for question 3 at (573, 498) on #nextquest
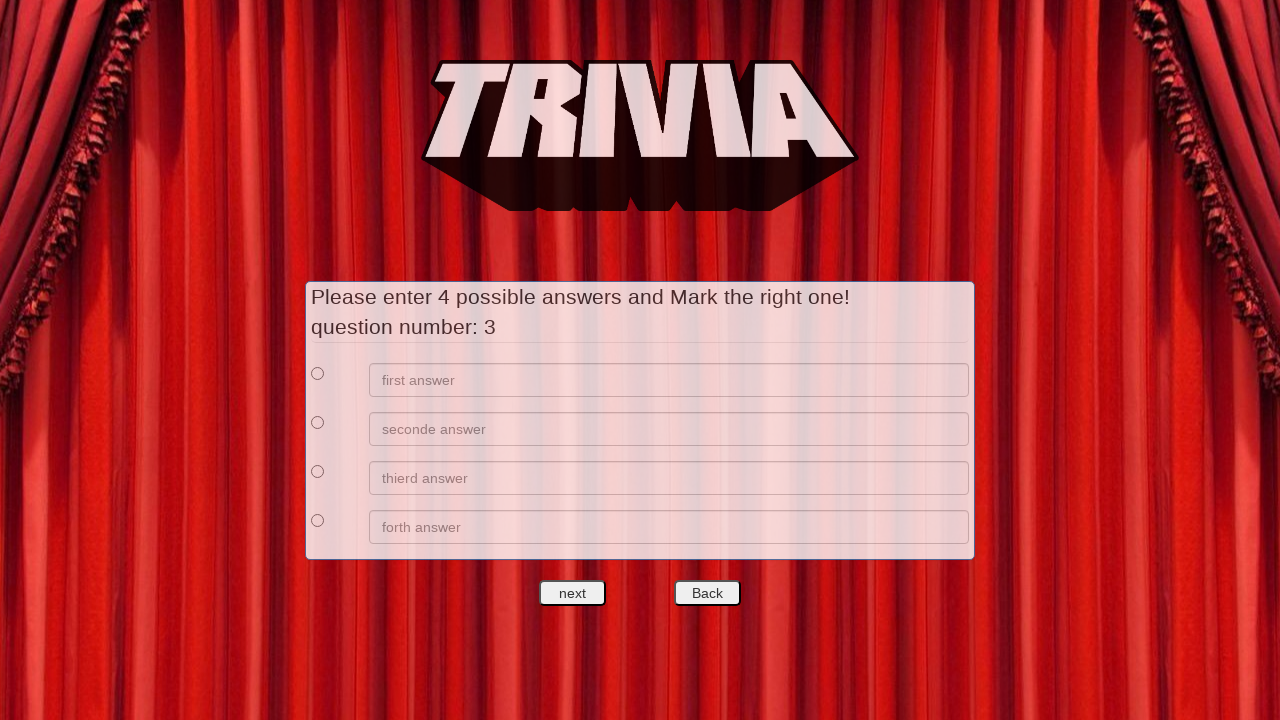

Filled answer 1 with 'i' on //*[@id='answers']/div[1]/div[2]/input
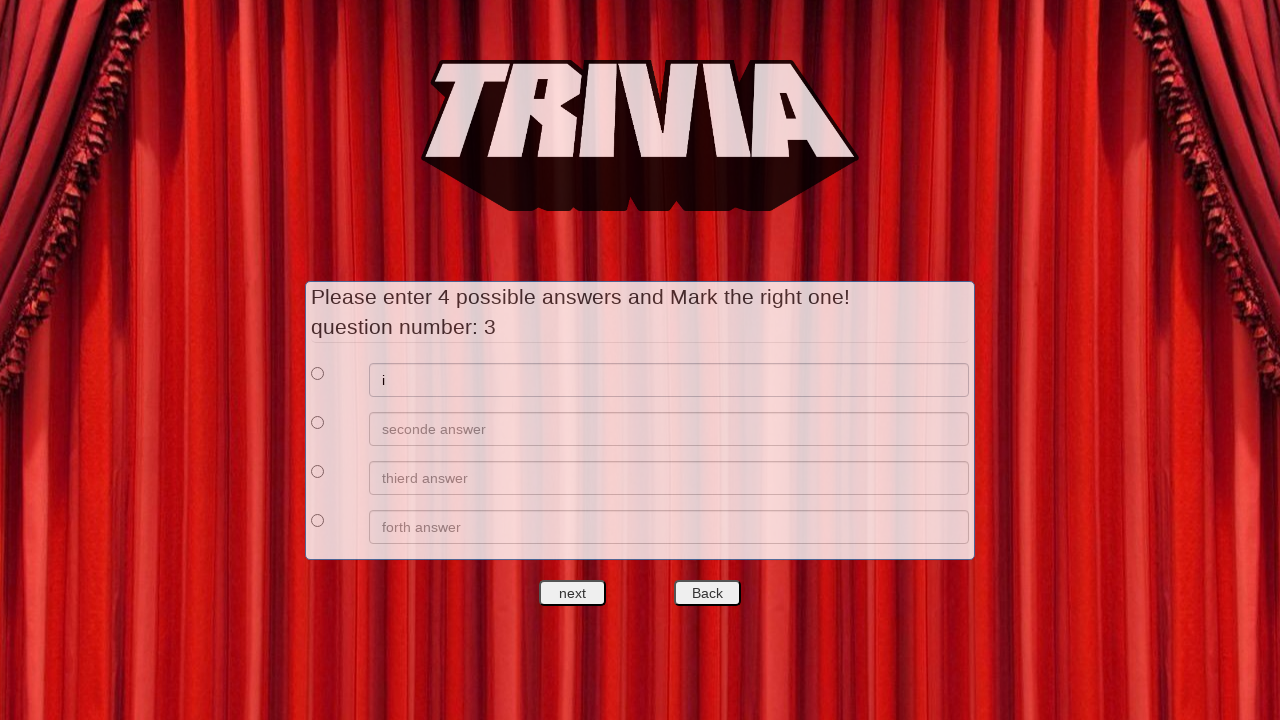

Filled answer 2 with 'j' on //*[@id='answers']/div[2]/div[2]/input
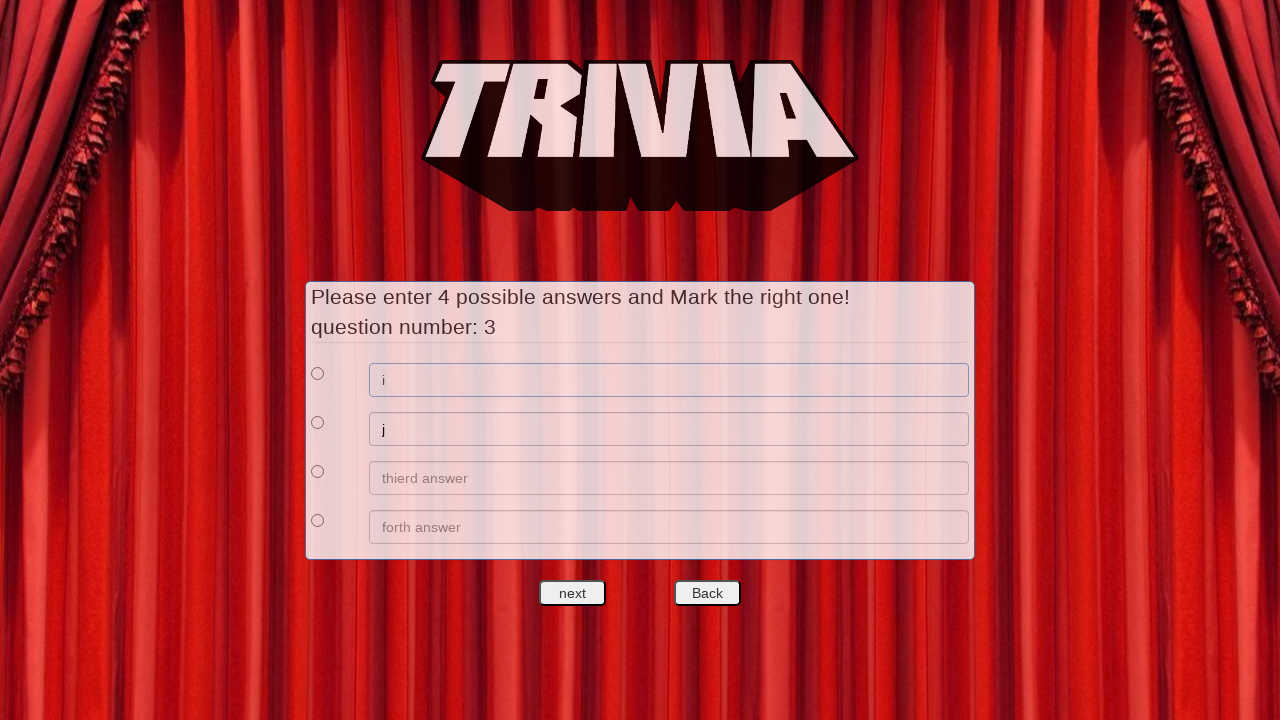

Filled answer 3 with 'k' on //*[@id='answers']/div[3]/div[2]/input
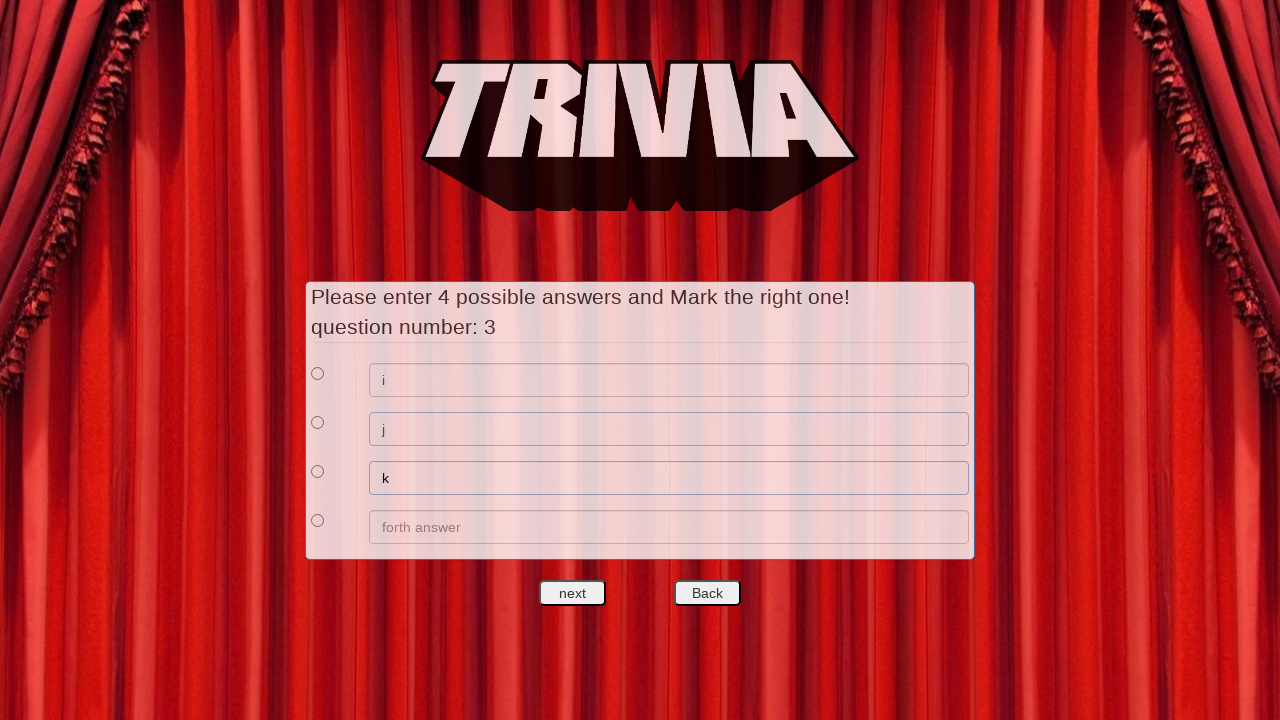

Filled answer 4 with 'l' on //*[@id='answers']/div[4]/div[2]/input
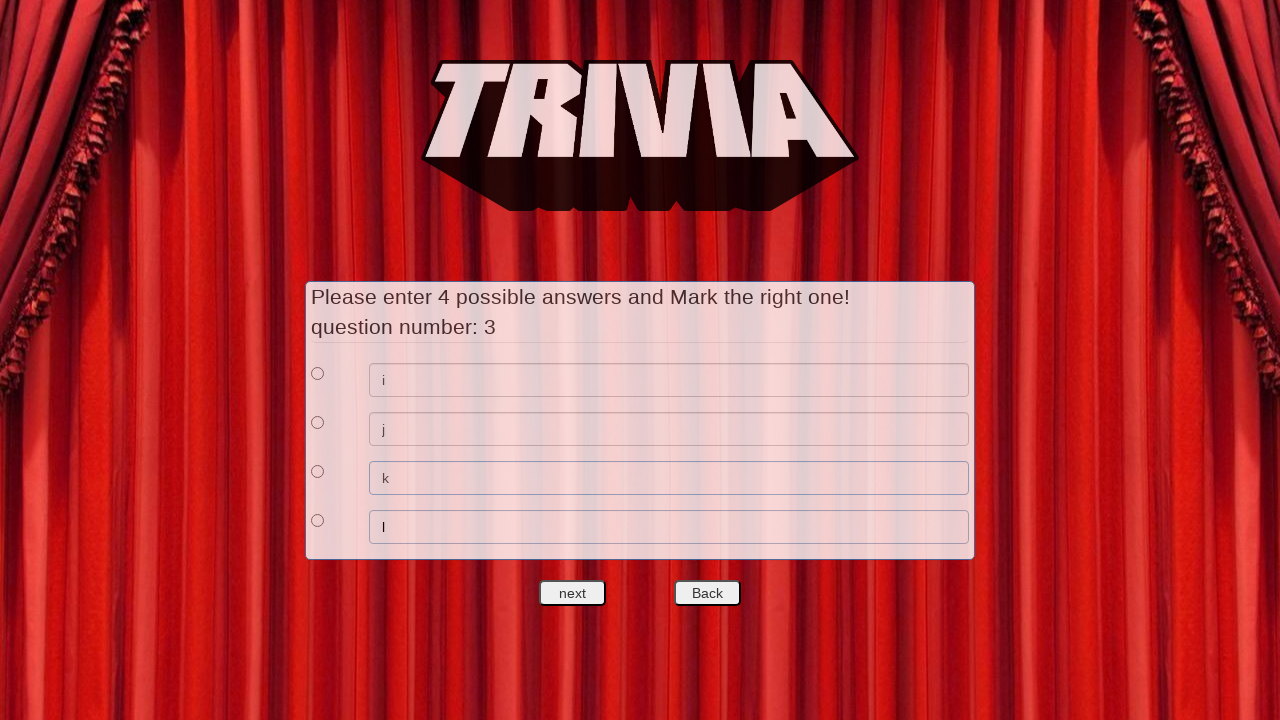

Selected answer 1 as correct at (318, 373) on xpath=//*[@id='answers']/div[1]/div[1]/input
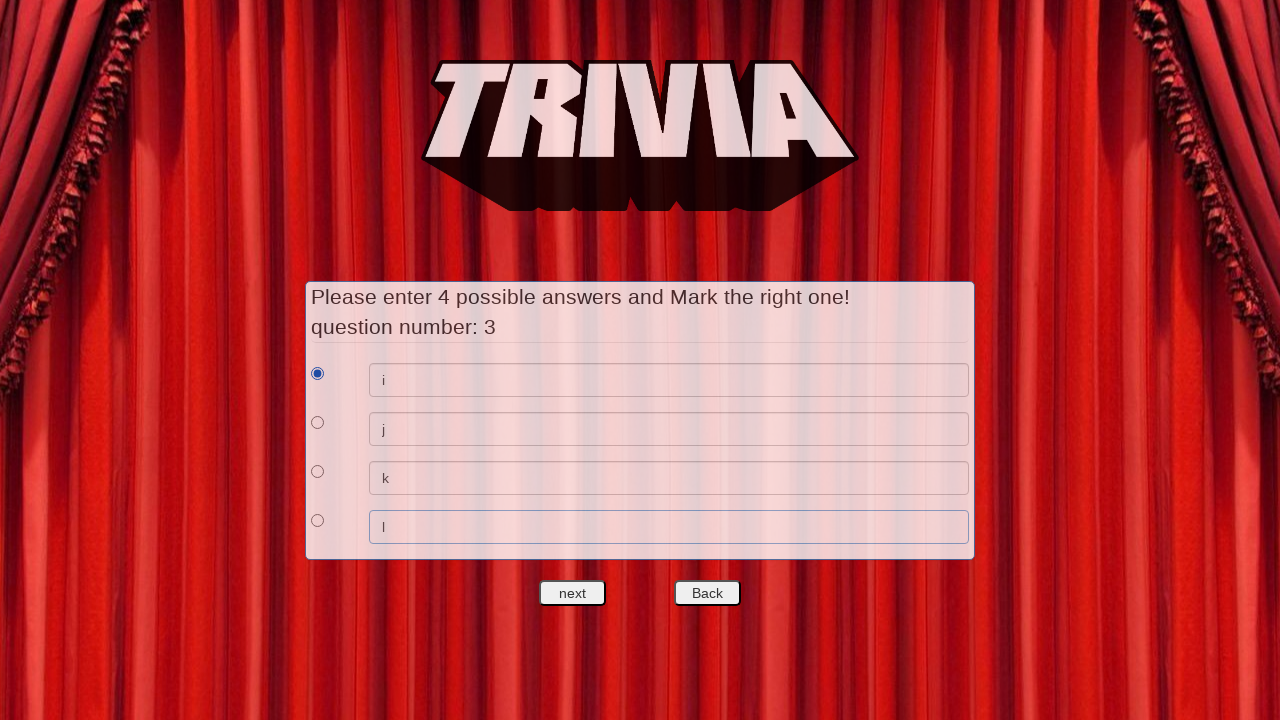

Clicked next to finalize all questions at (573, 593) on #nextquest
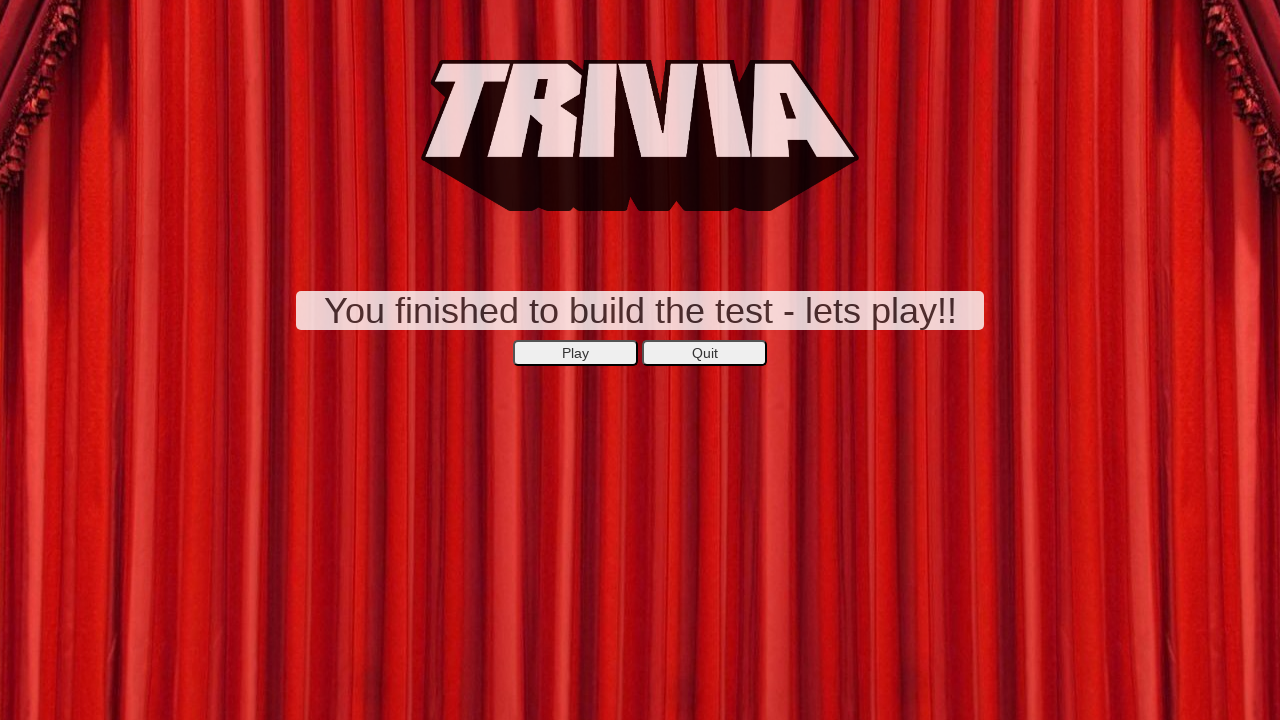

Clicked Play button to start trivia game at (576, 353) on xpath=//*[@id='secondepage']/center/button[1]
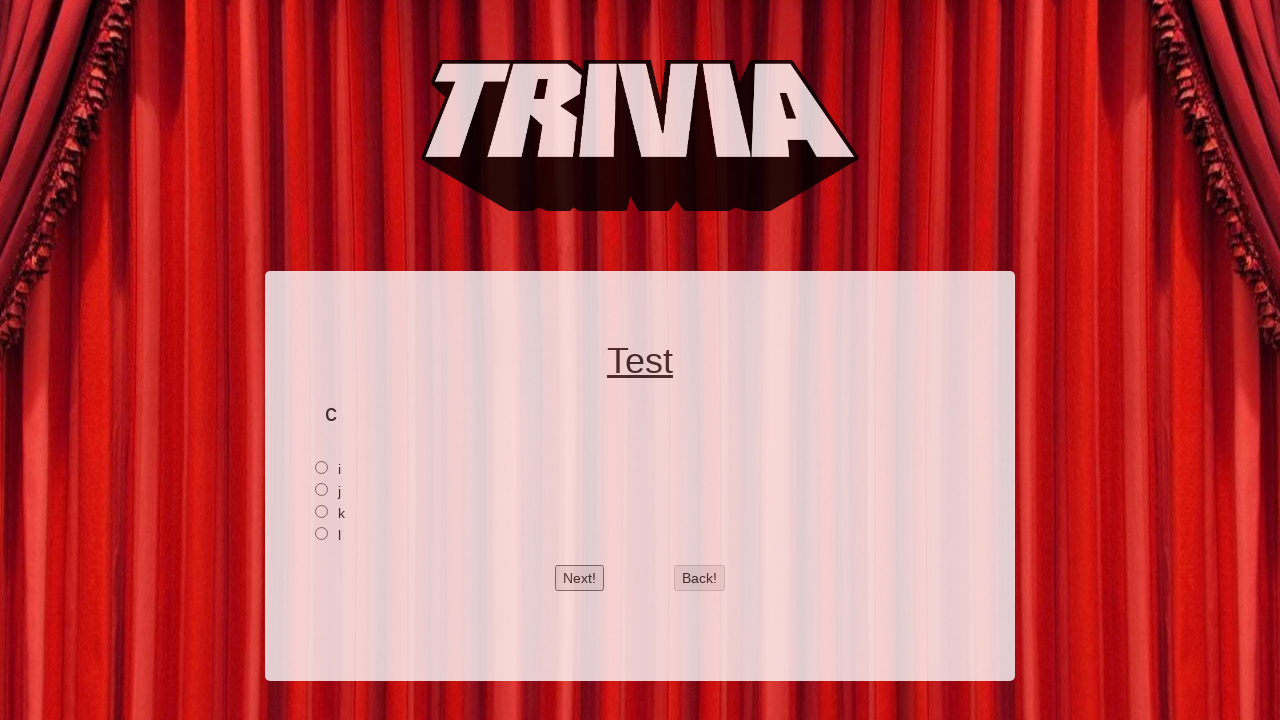

Selected answer for trivia question 1 at (322, 467) on xpath=//*[@id='2']/input[1]
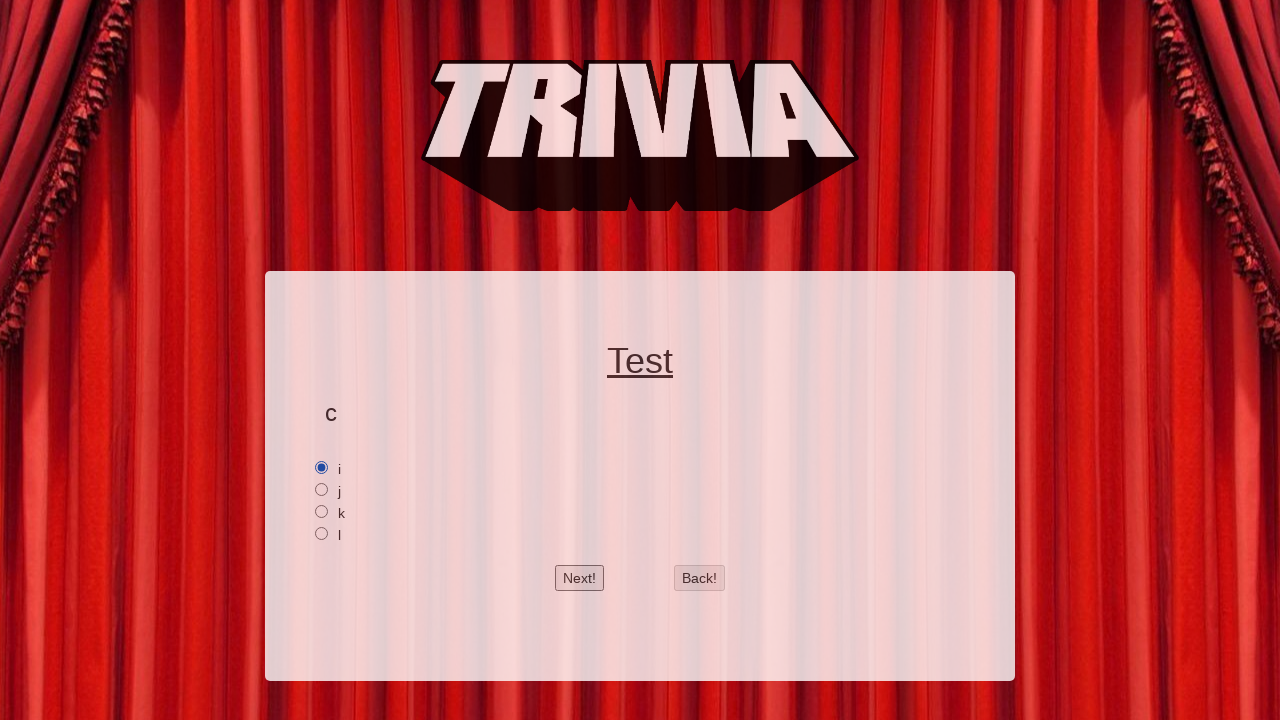

Clicked next to move to trivia question 2 at (580, 578) on #btnnext
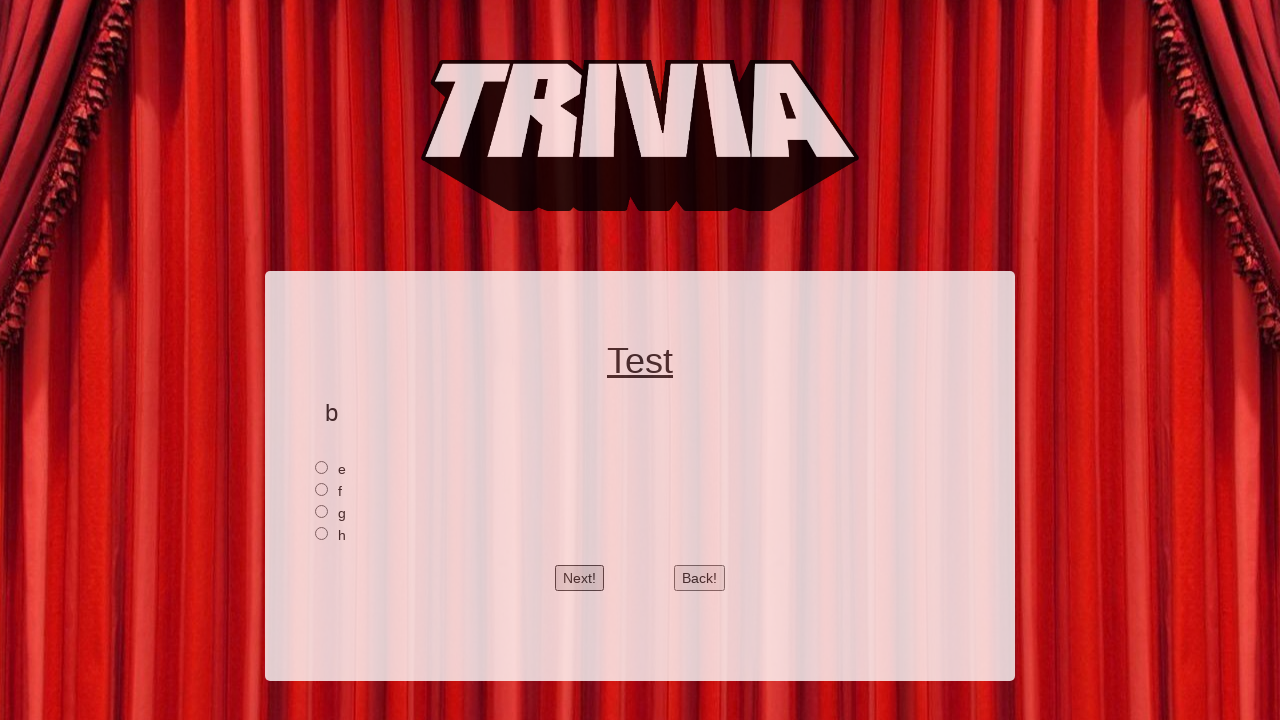

Selected answer for trivia question 2 at (322, 467) on xpath=//*[@id='1']/input[1]
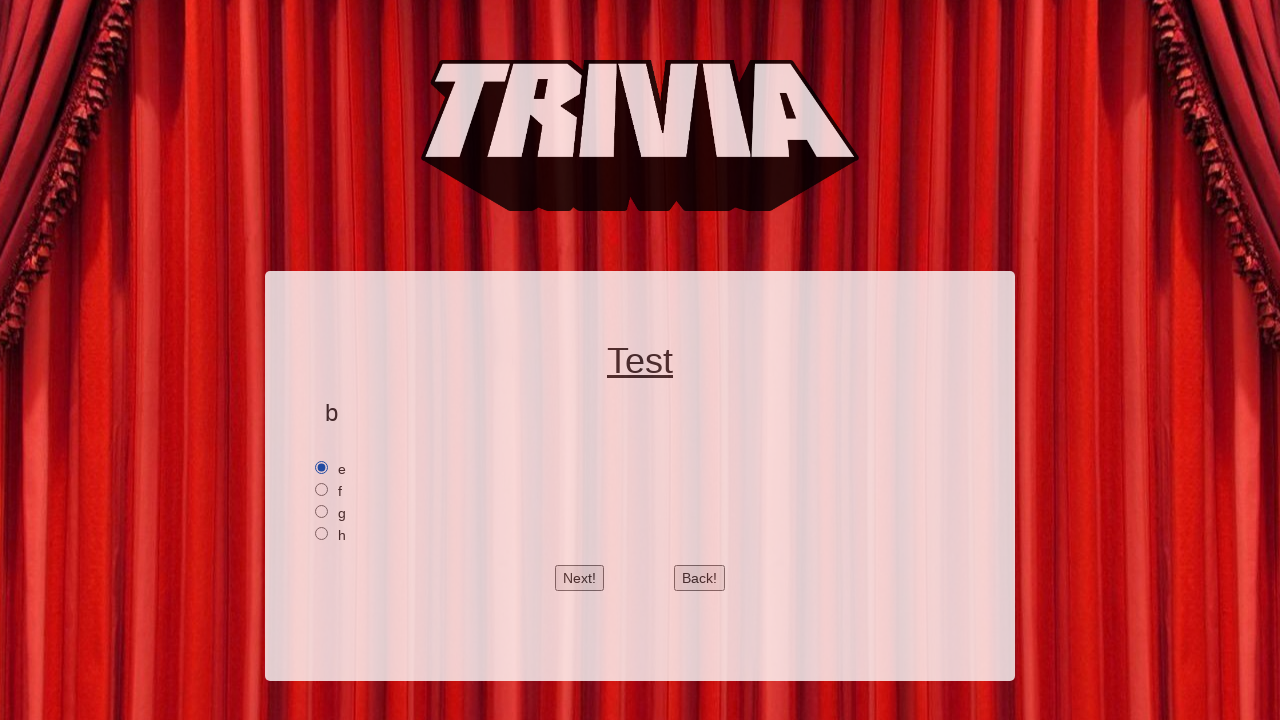

Clicked next to move to trivia question 3 at (580, 578) on #btnnext
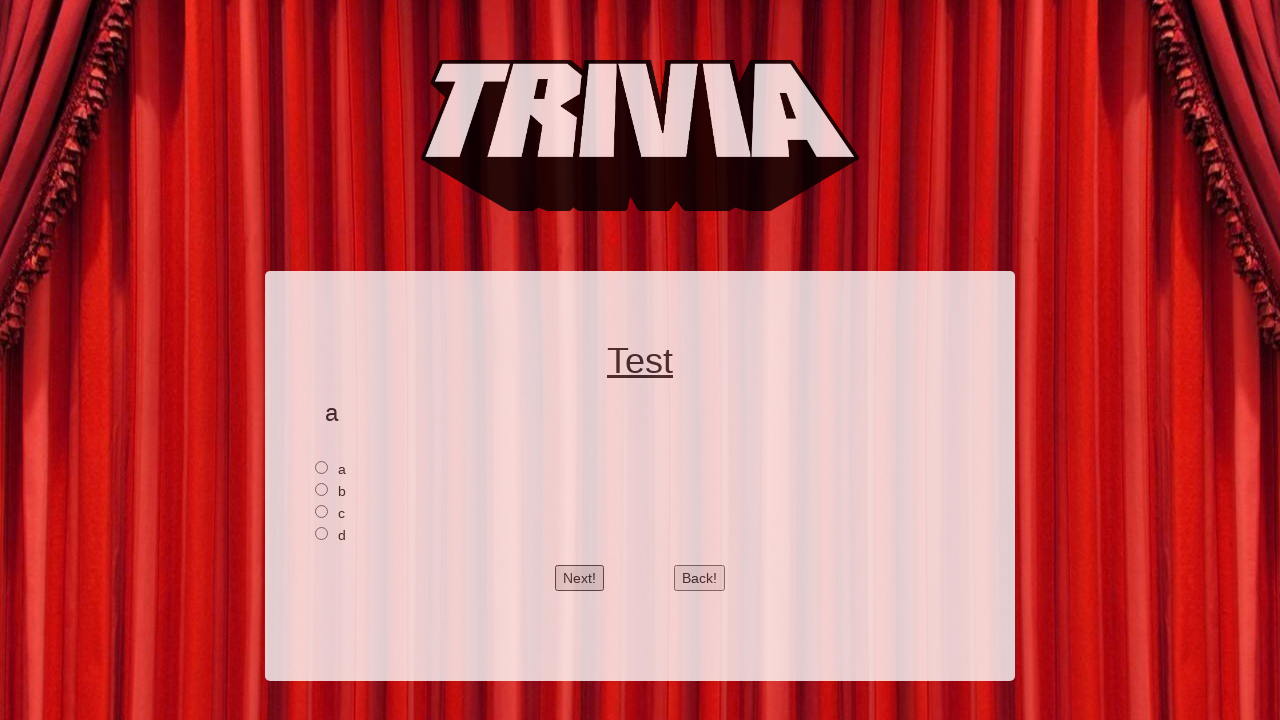

Selected answer for trivia question 3 at (322, 467) on xpath=//*[@id='0']/input[1]
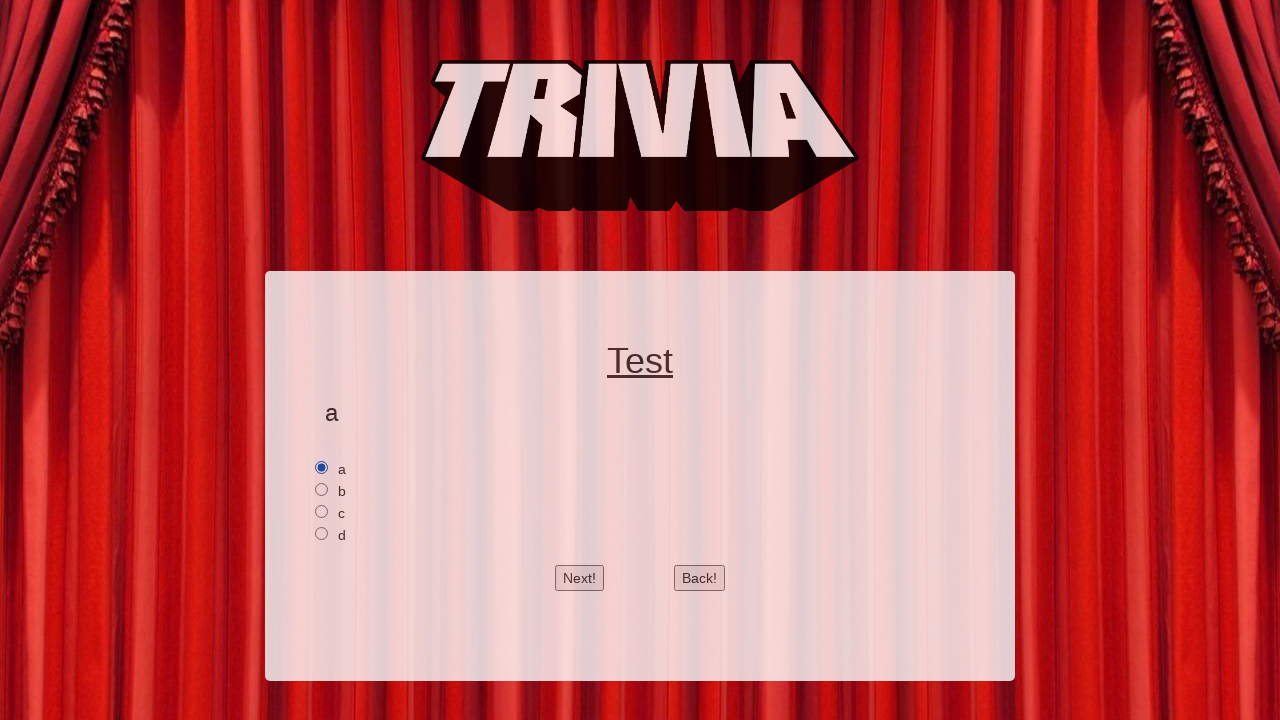

Clicked next after last trivia question, reached mark page at (580, 578) on #btnnext
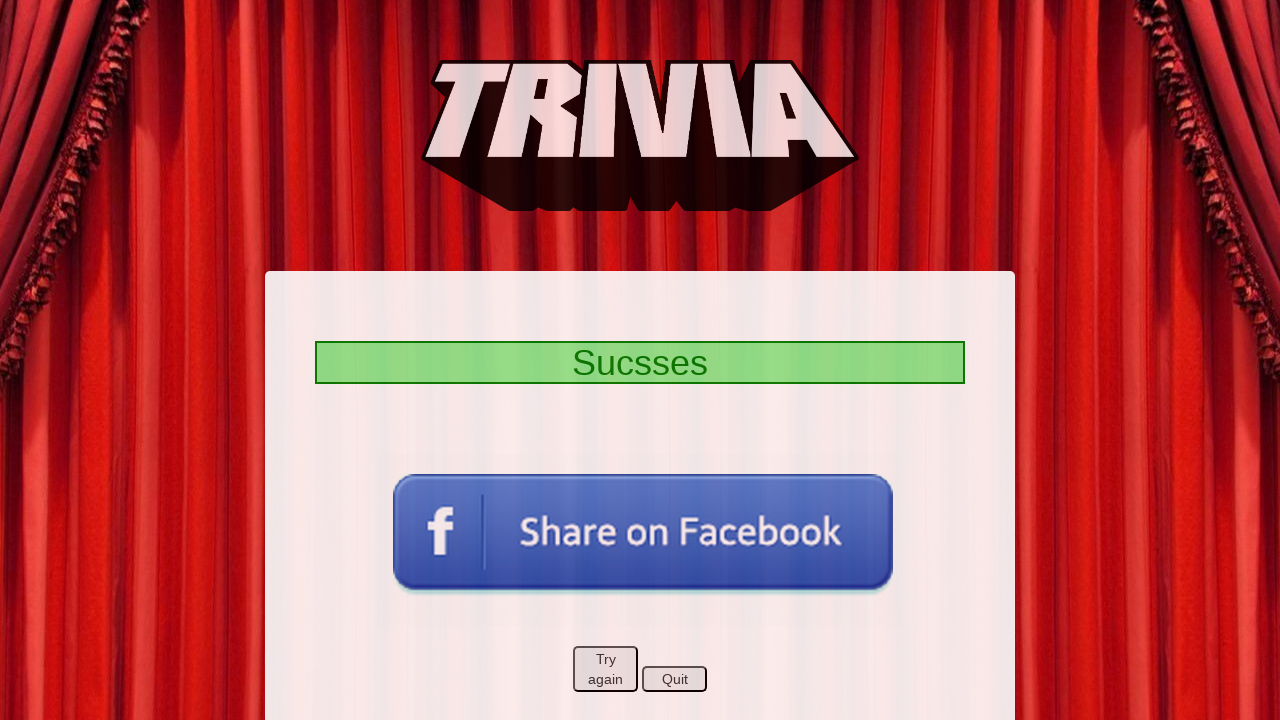

Clicked Quit button on mark page at (674, 679) on xpath=//*[@id='markpage']/center/button[2]
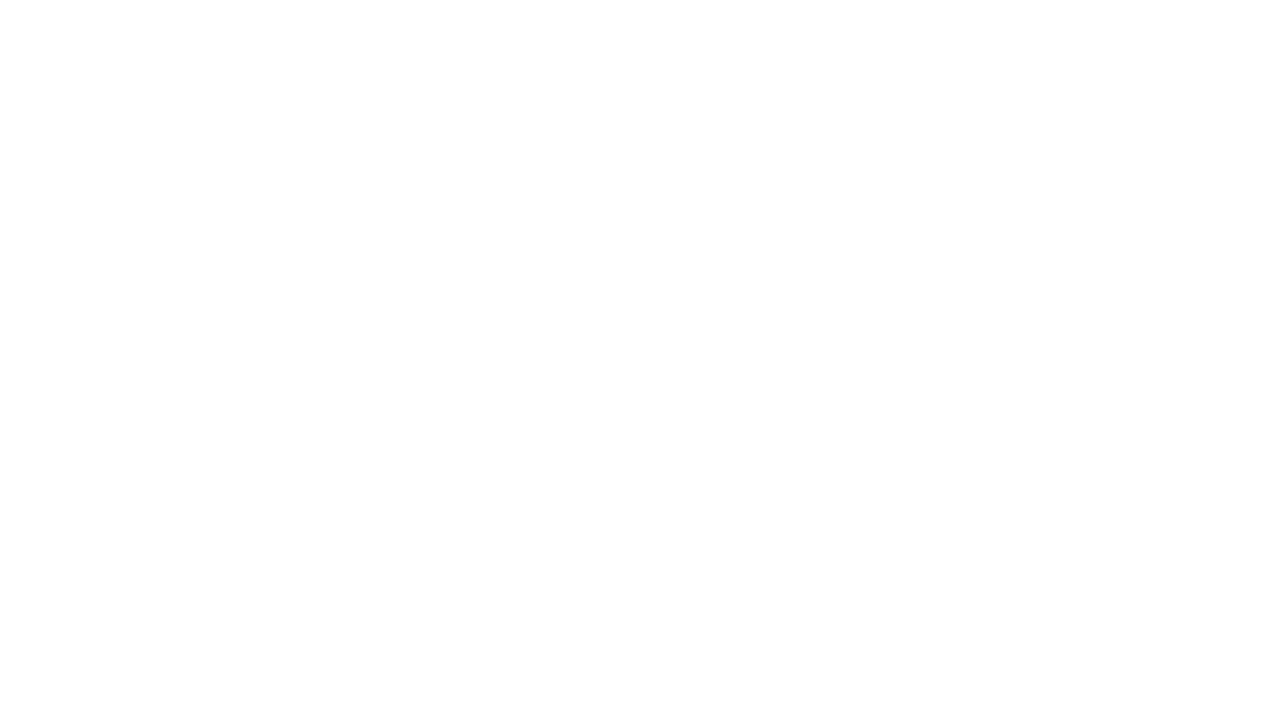

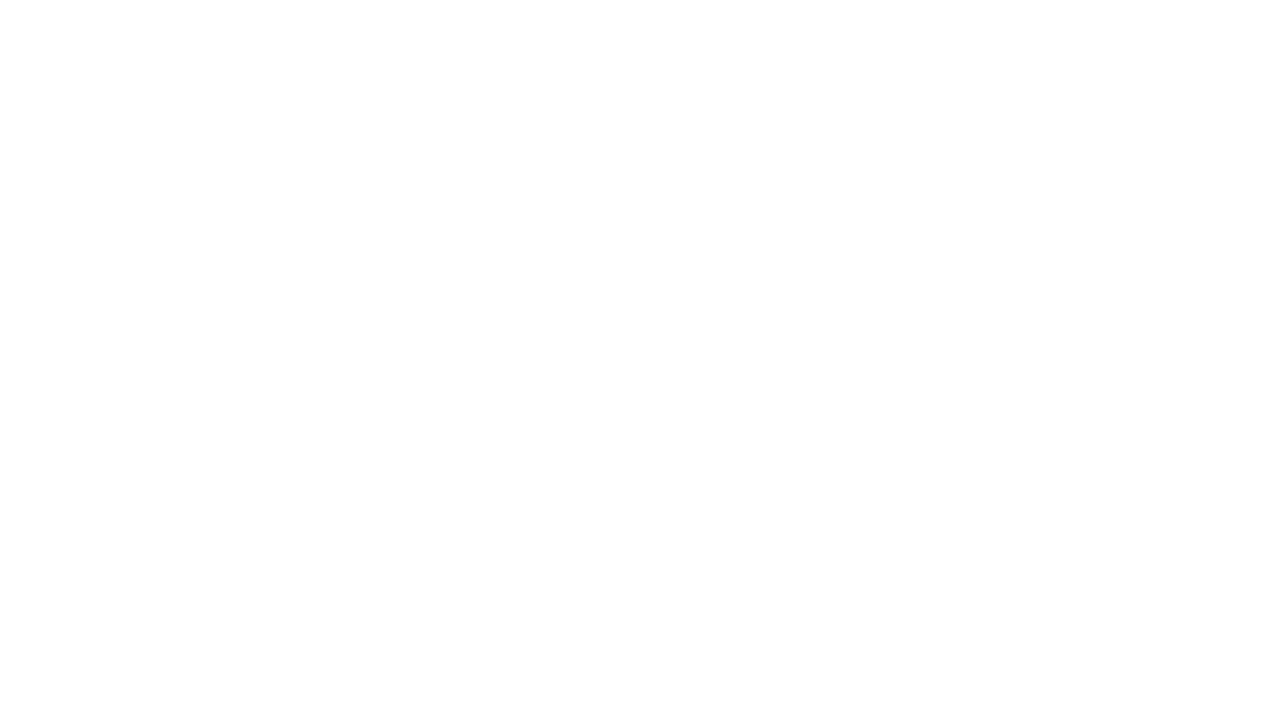